Tests radio button functionality on a demo QA site by clicking the "Yes" radio button if it's not already selected

Starting URL: https://demoqa.com/radio-button

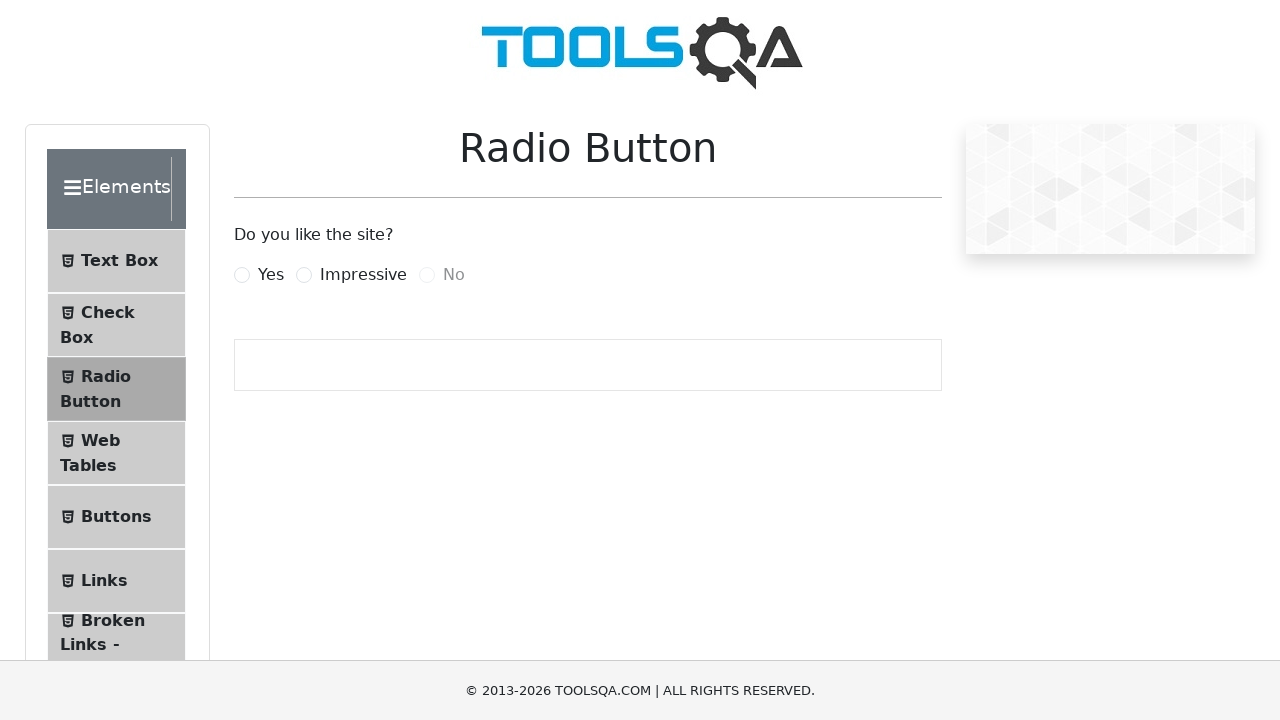

Located the Yes radio button label
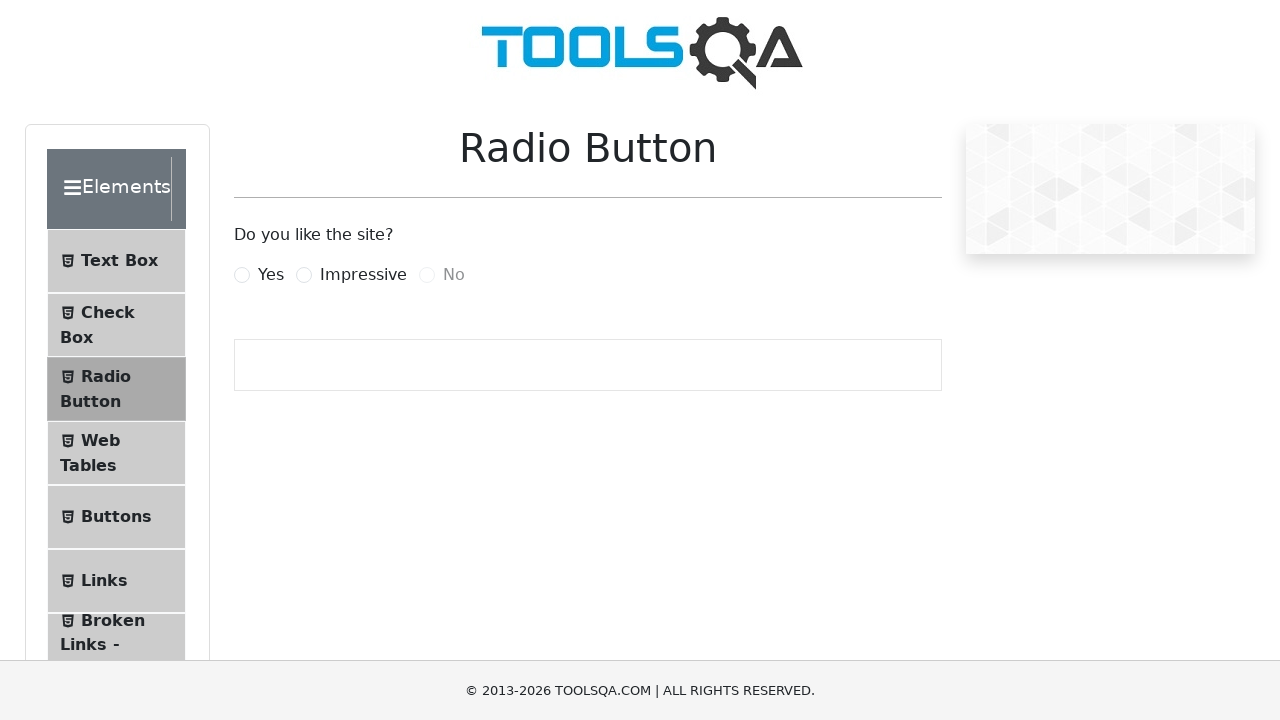

Located the Yes radio button input element
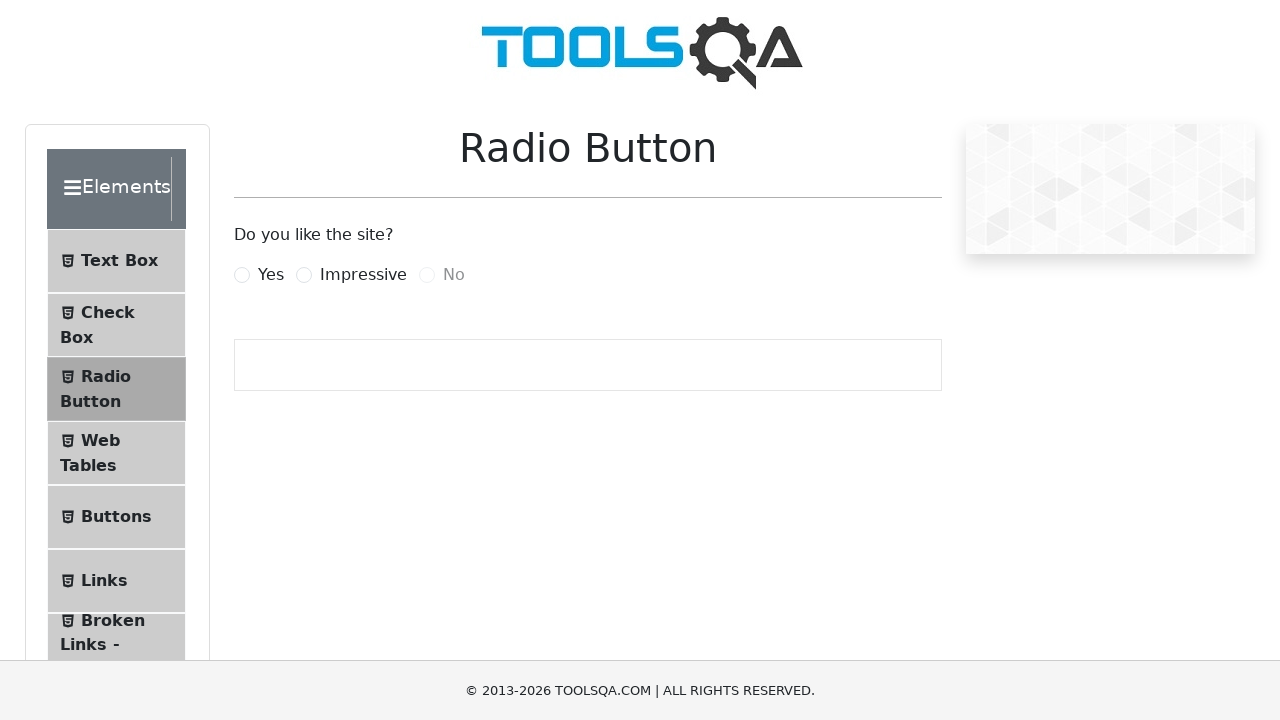

Verified Yes radio button is not currently selected
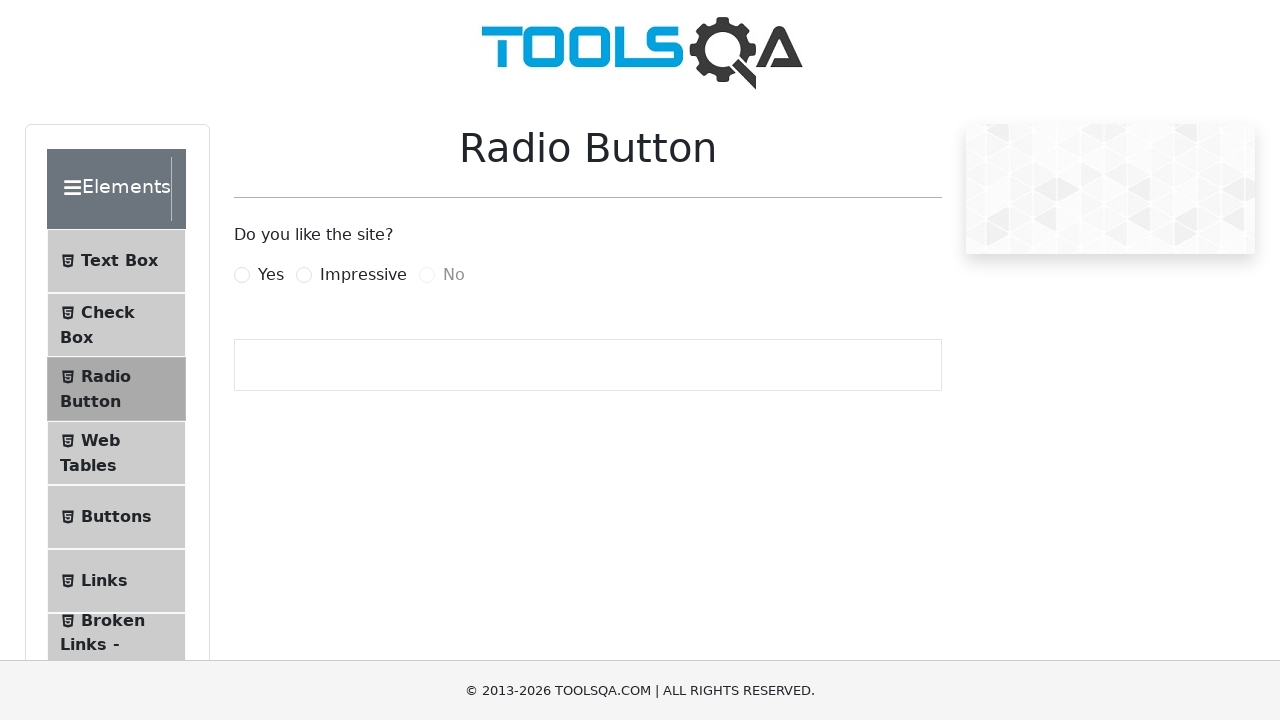

Clicked the Yes radio button label to select it at (271, 275) on label[for='yesRadio']
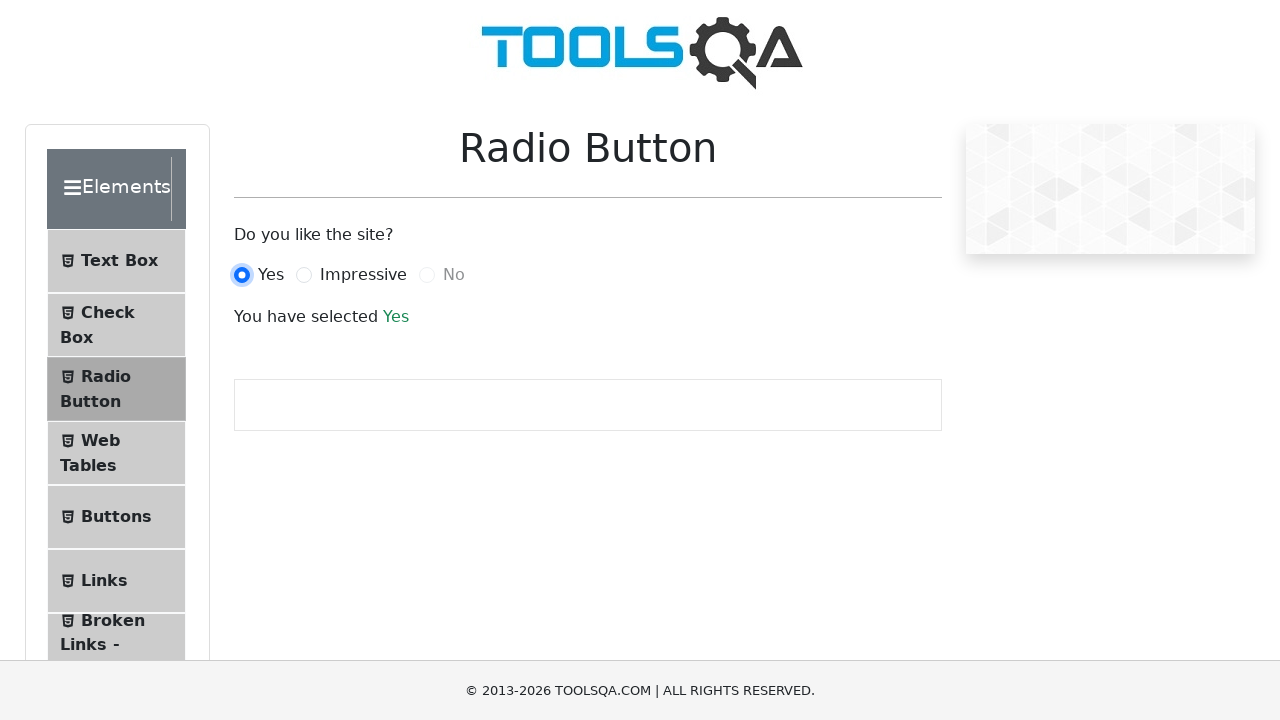

Verified selection confirmation message appeared
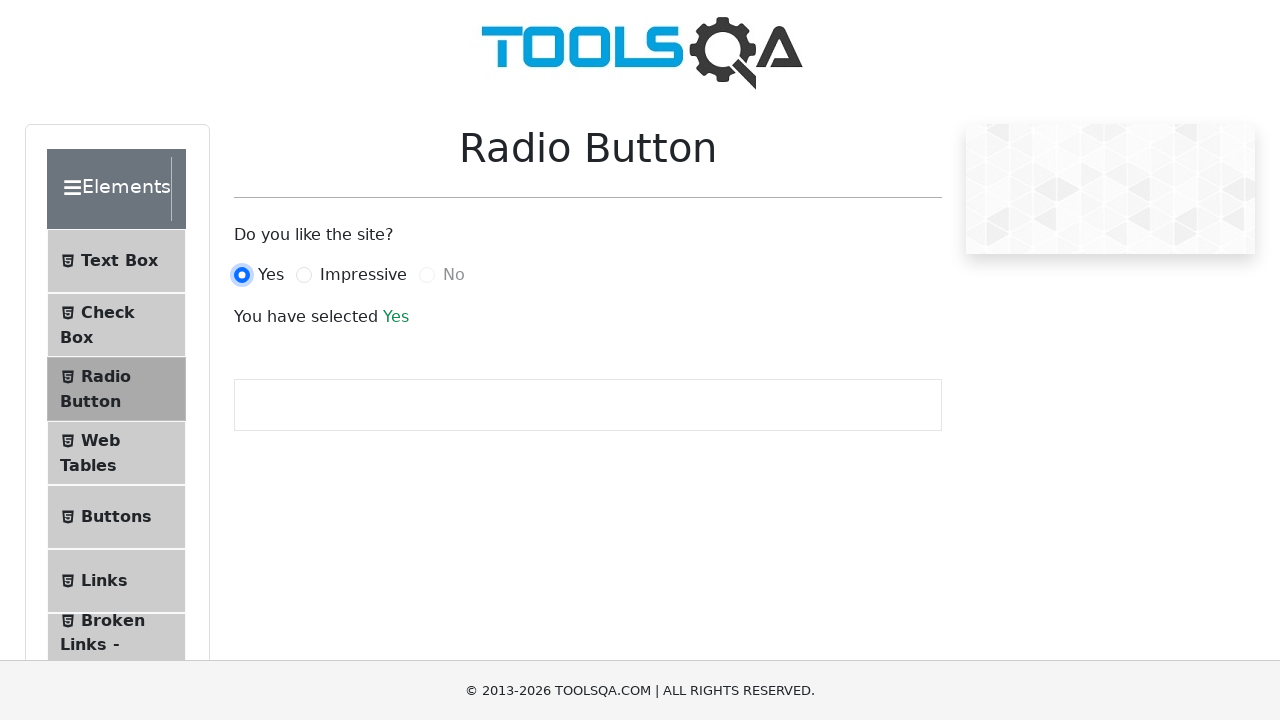

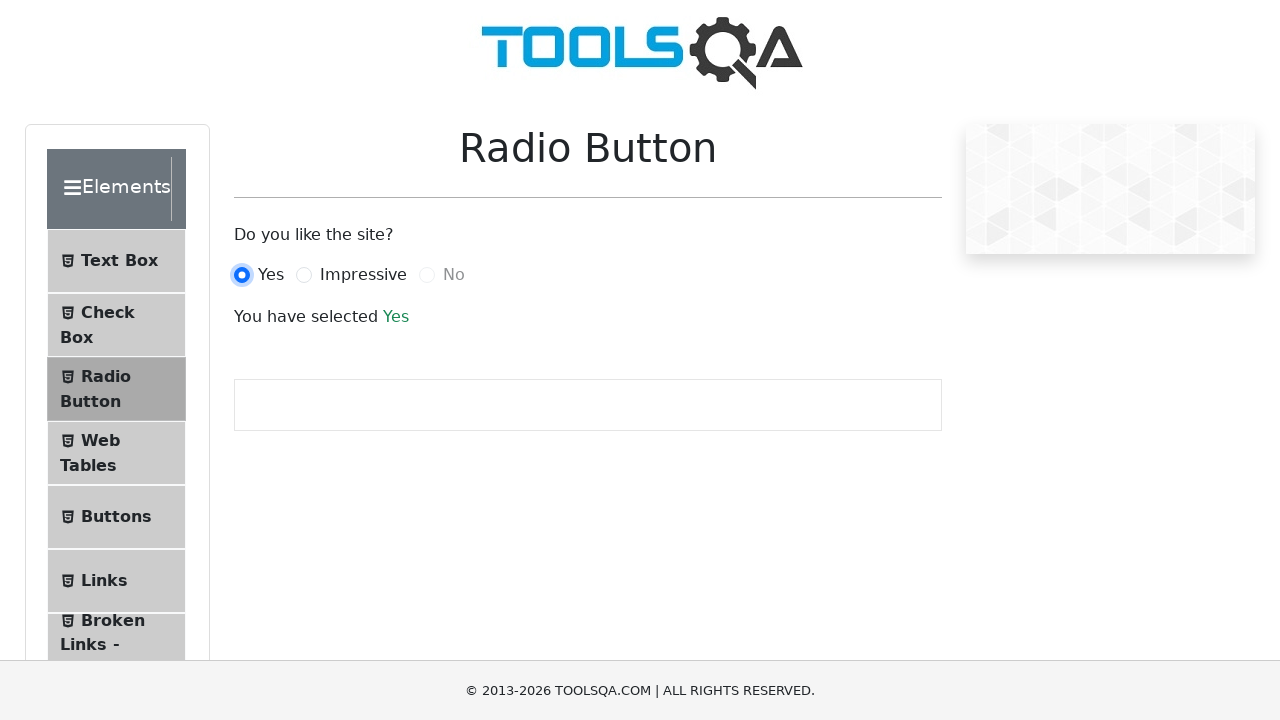